Tests keyboard actions on a text comparison tool by entering text, selecting all, copying, tabbing to next field, and pasting

Starting URL: https://text-compare.com/

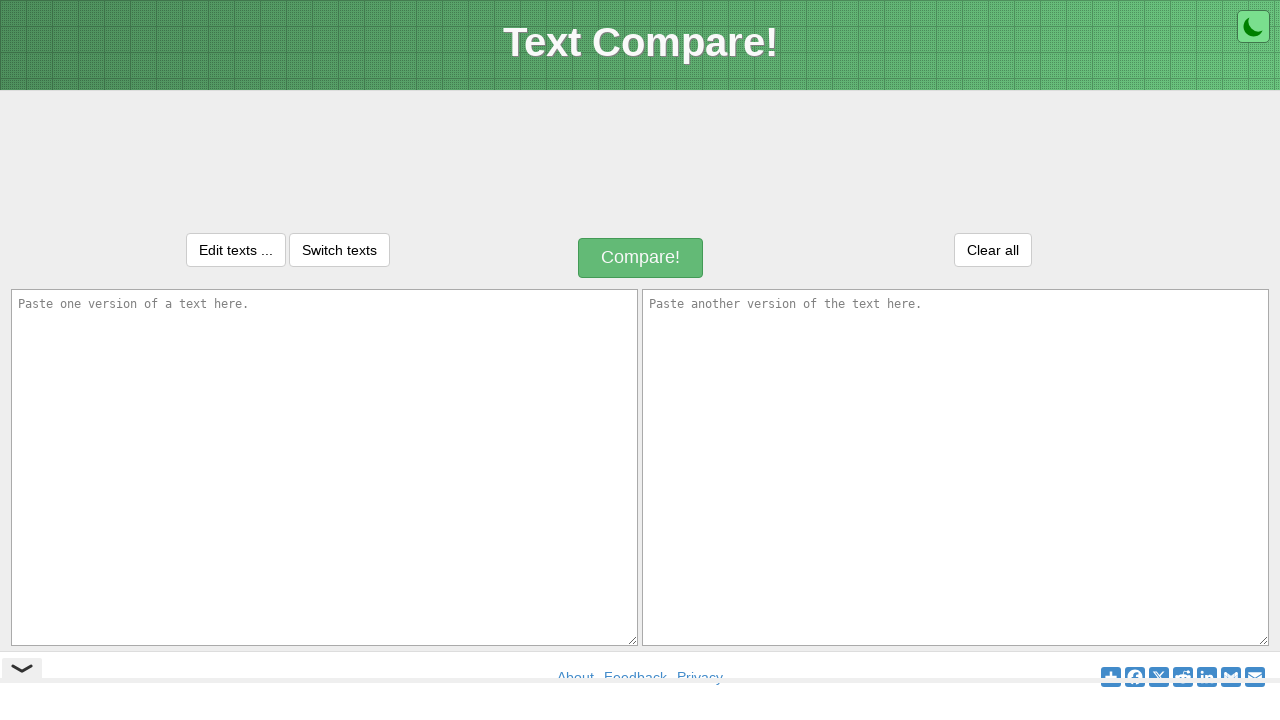

Cleared the first text box on xpath=//textarea[@id='inputText1']
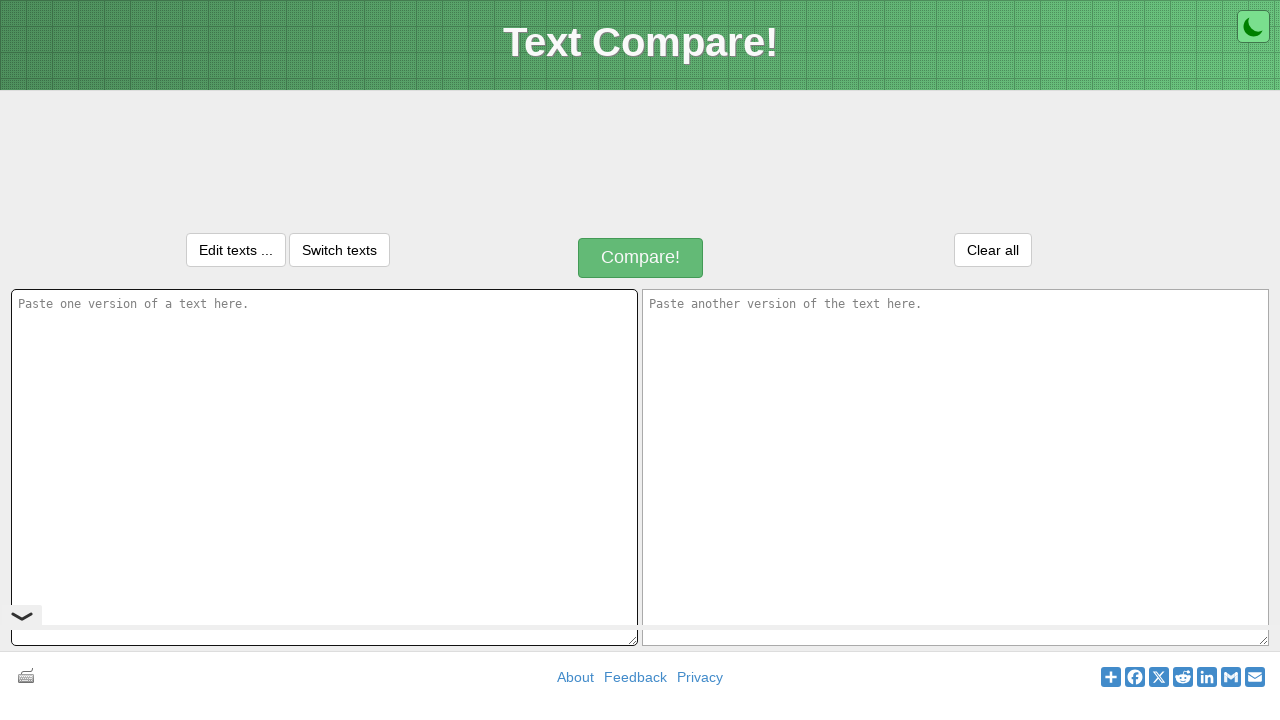

Filled the first text box with 'Welcome to automation' on //textarea[@id='inputText1']
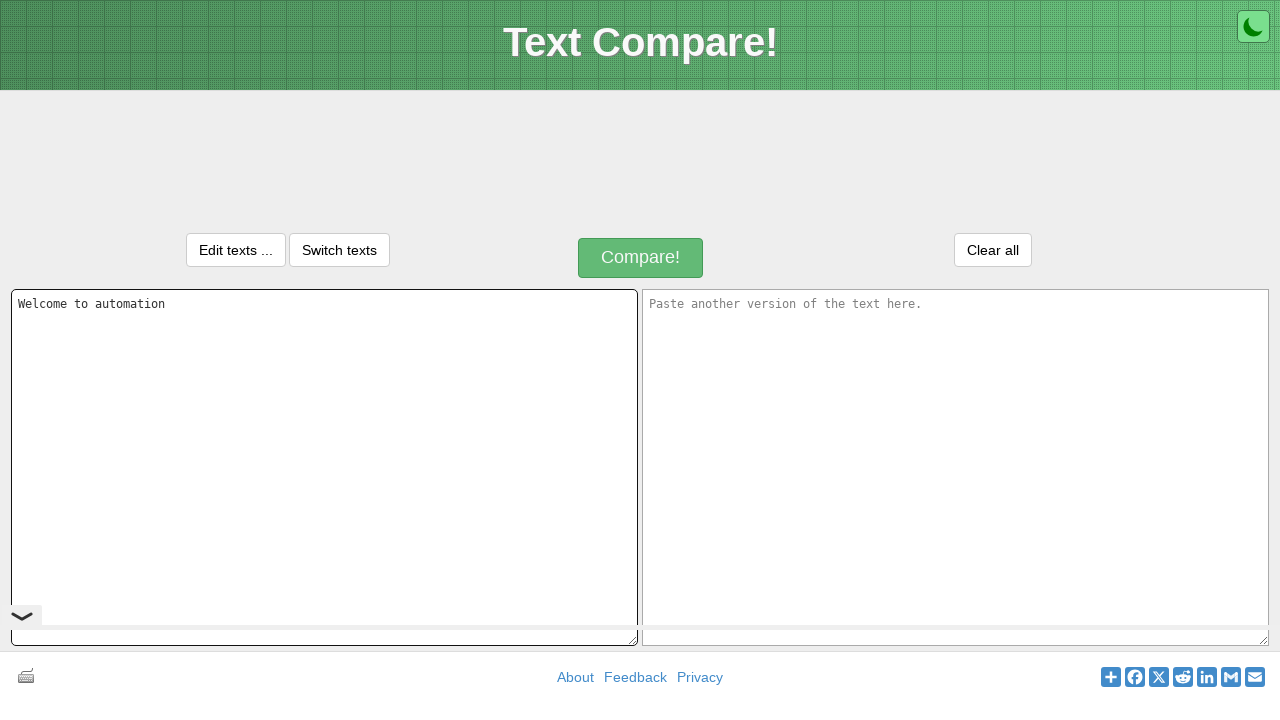

Selected all text with Ctrl+A
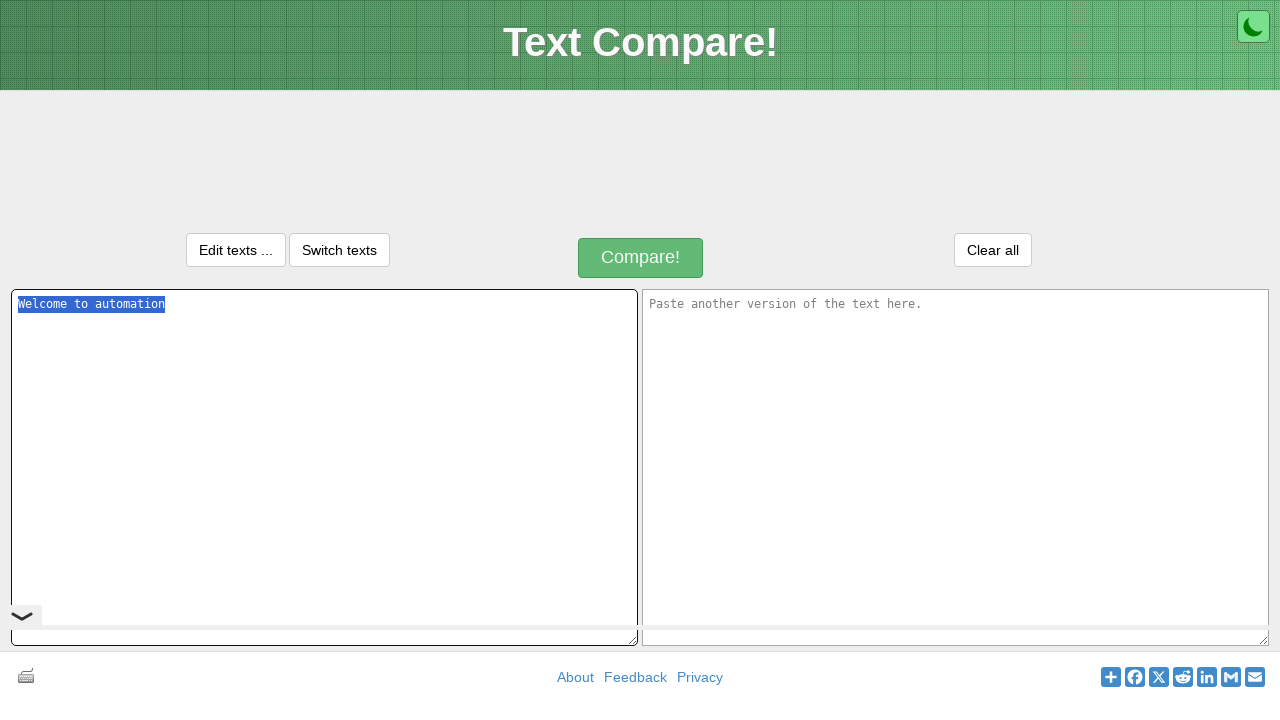

Copied selected text with Ctrl+C
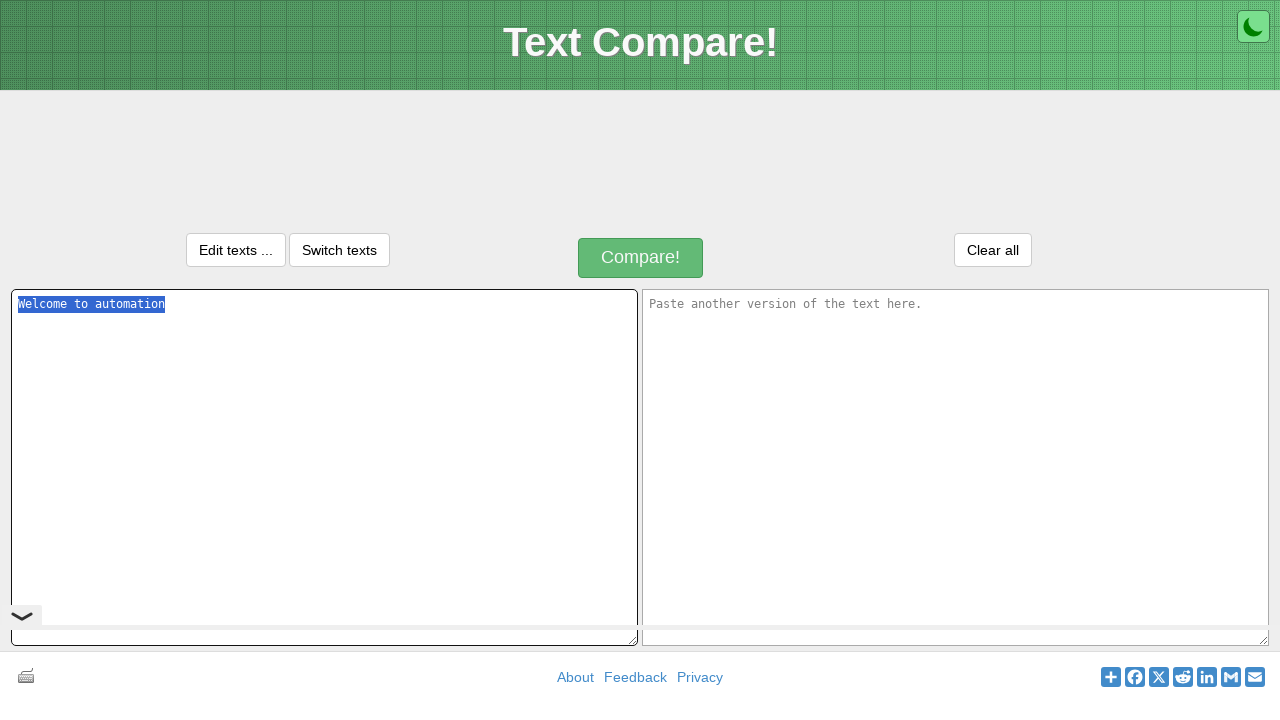

Pressed Tab to move to the next field
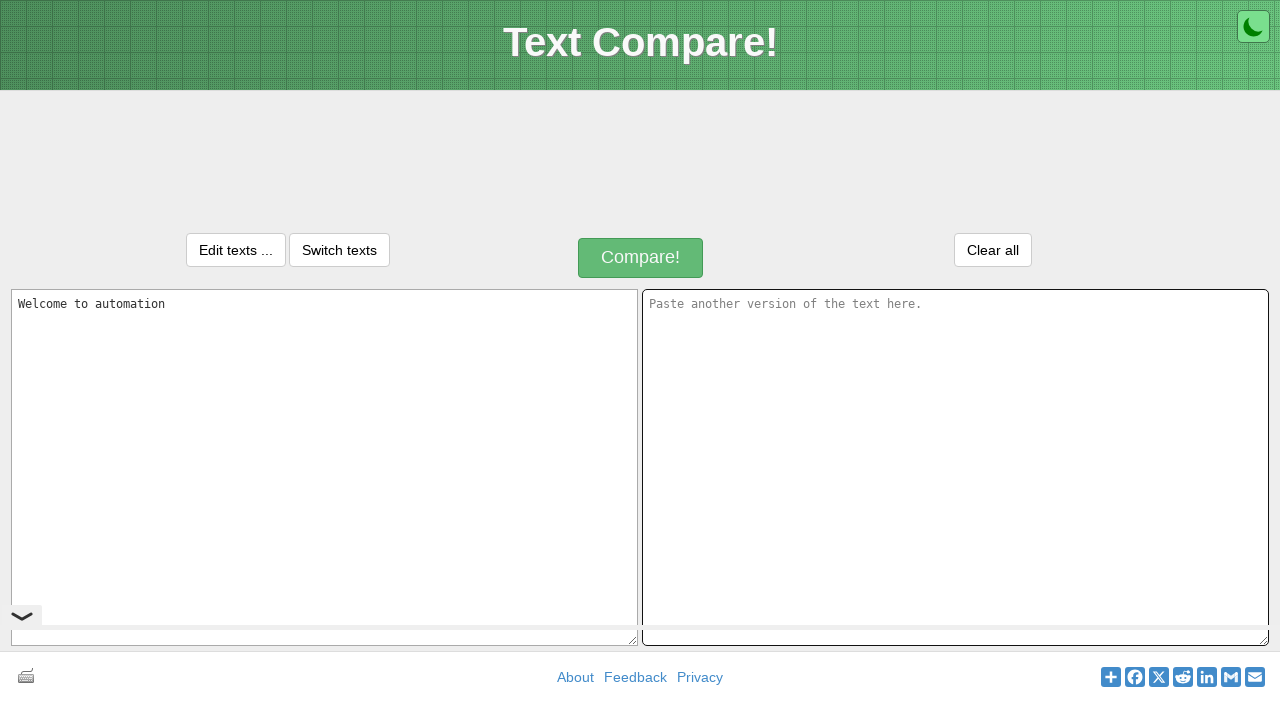

Pasted text with Ctrl+V into the second field
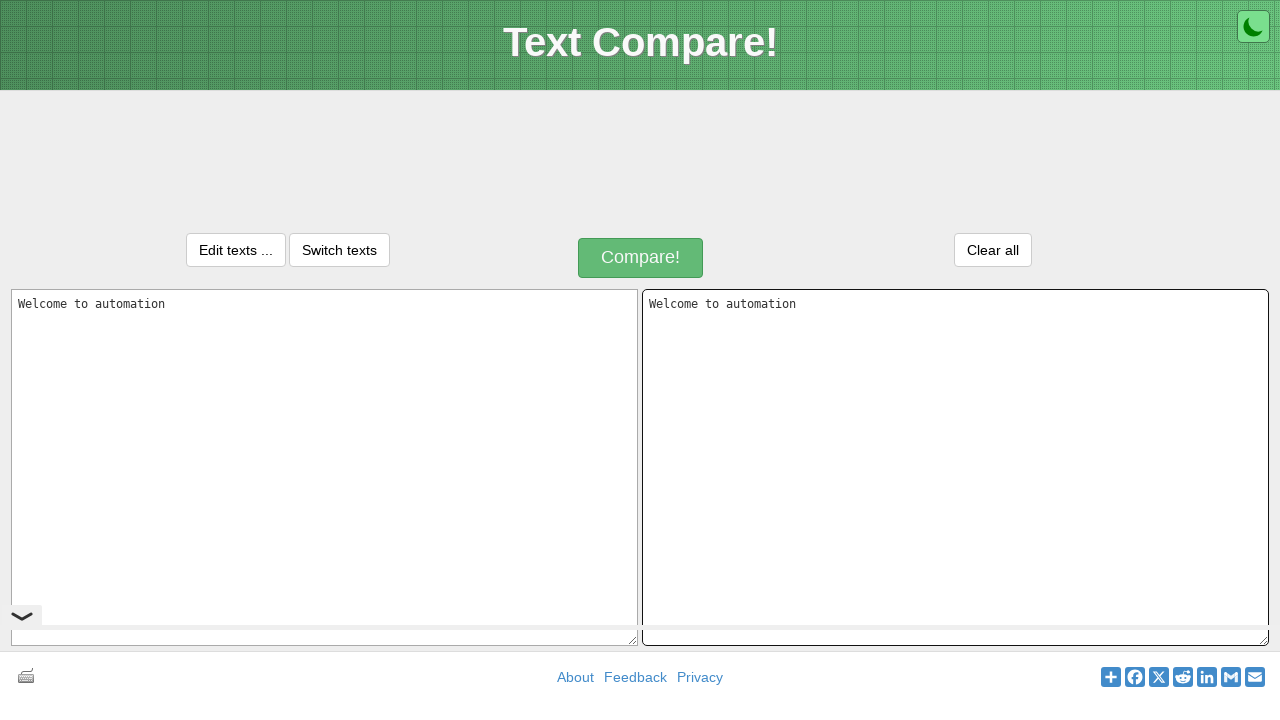

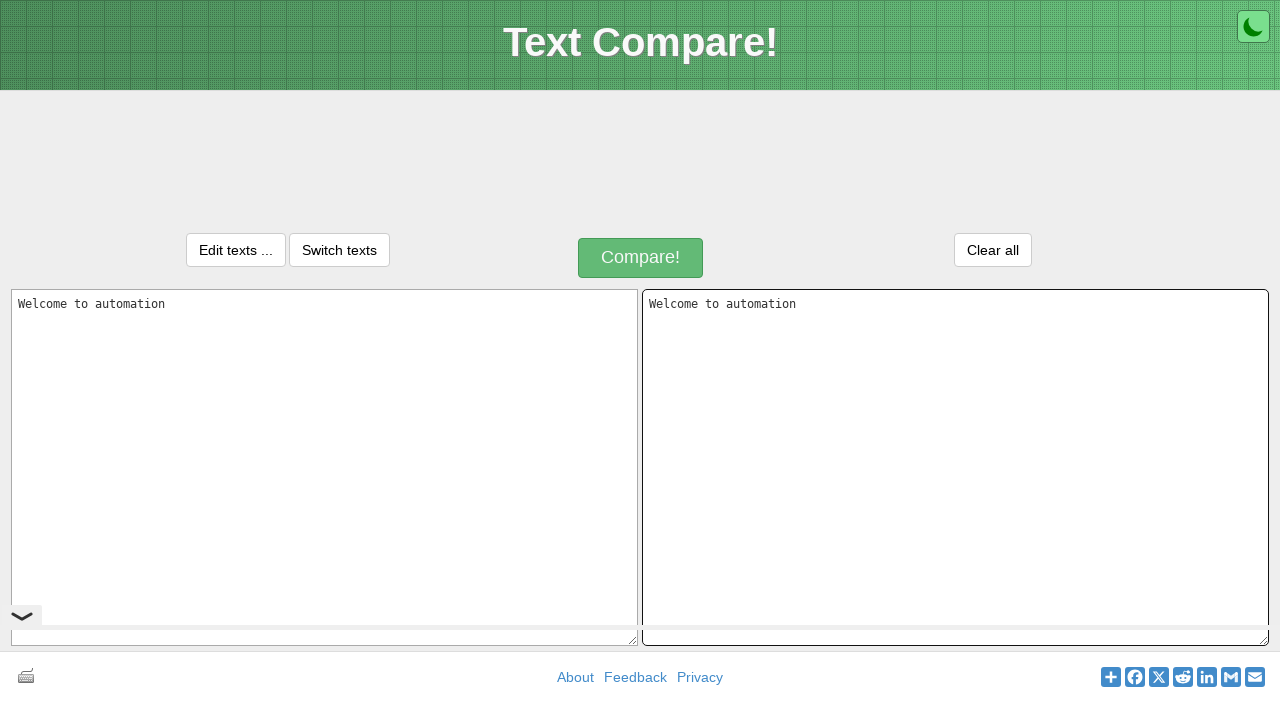